Tests prompt alert by clicking a button, entering text into the prompt, and accepting it

Starting URL: https://training-support.net/webelements/alerts

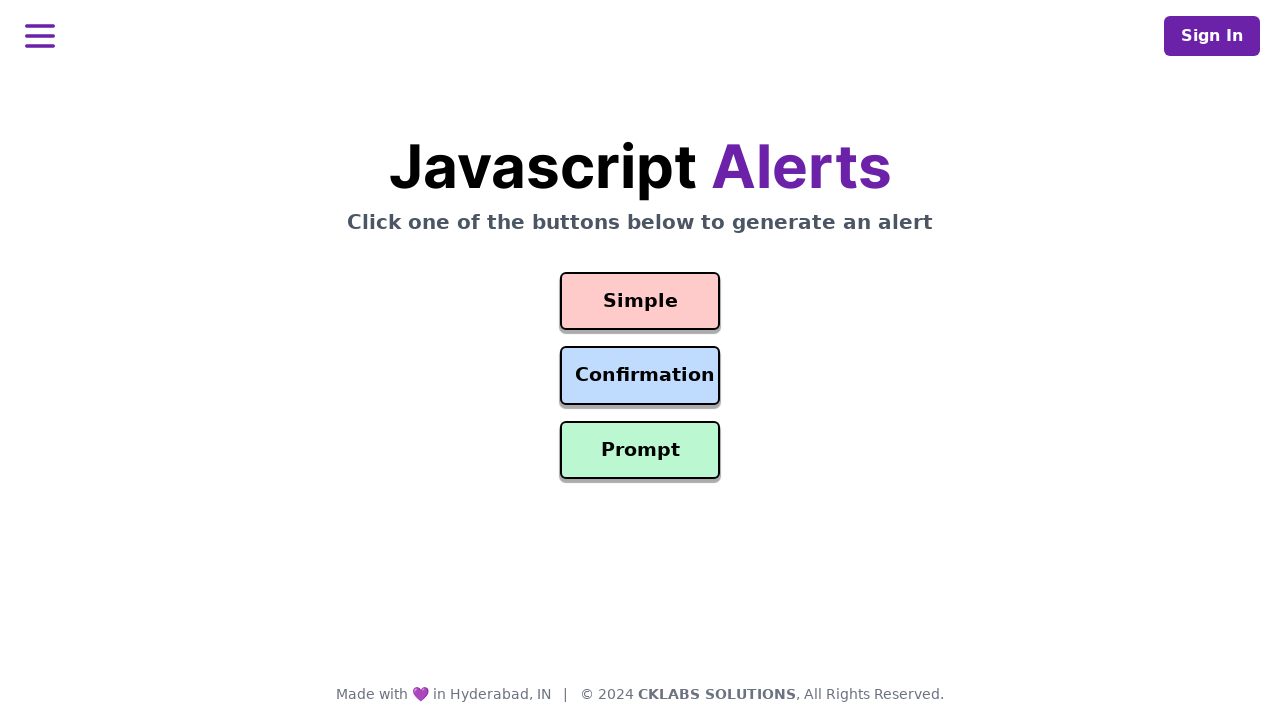

Set up dialog handler to accept prompt with text 'Awesome!'
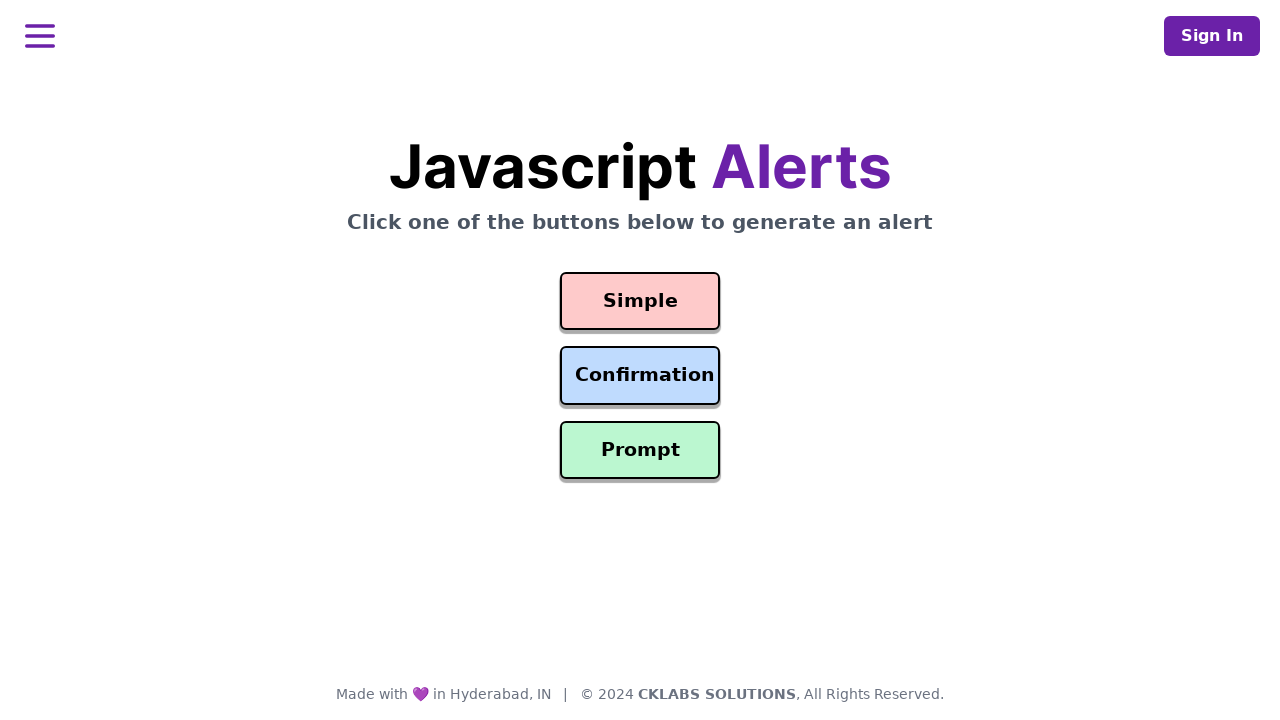

Clicked prompt alert button at (640, 450) on #prompt
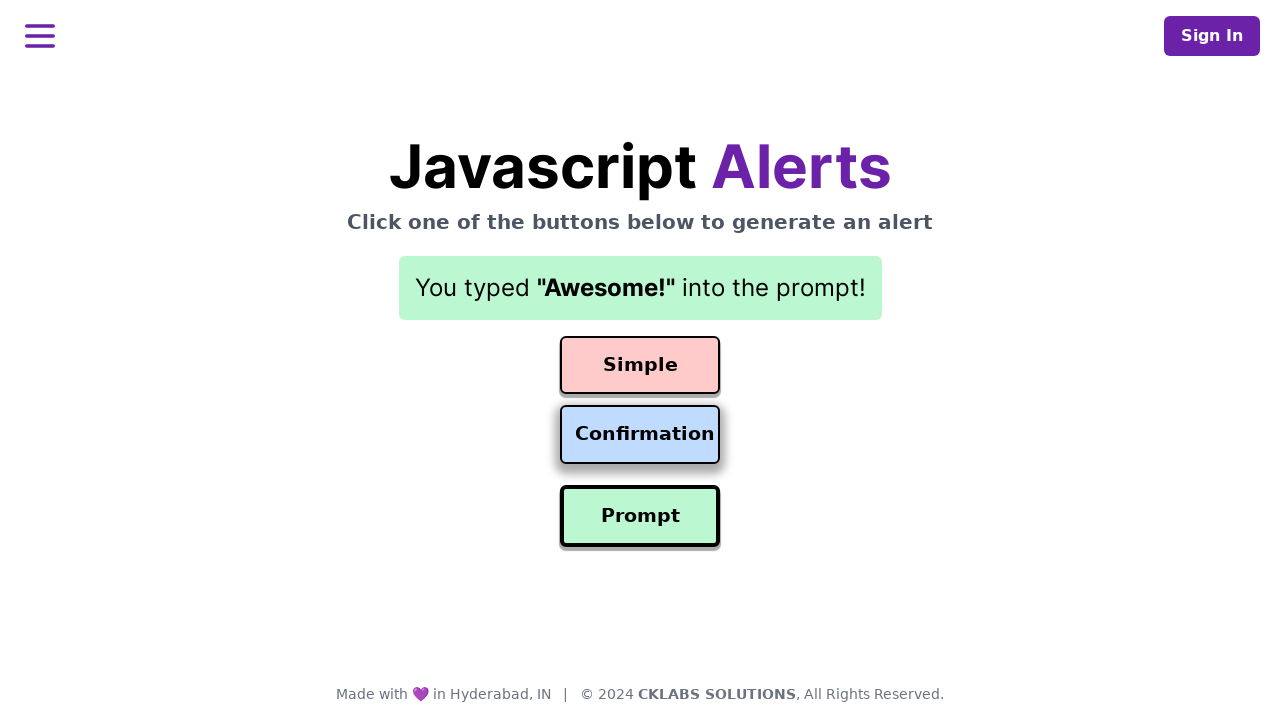

Waited 500ms for UI updates after alert dismissal
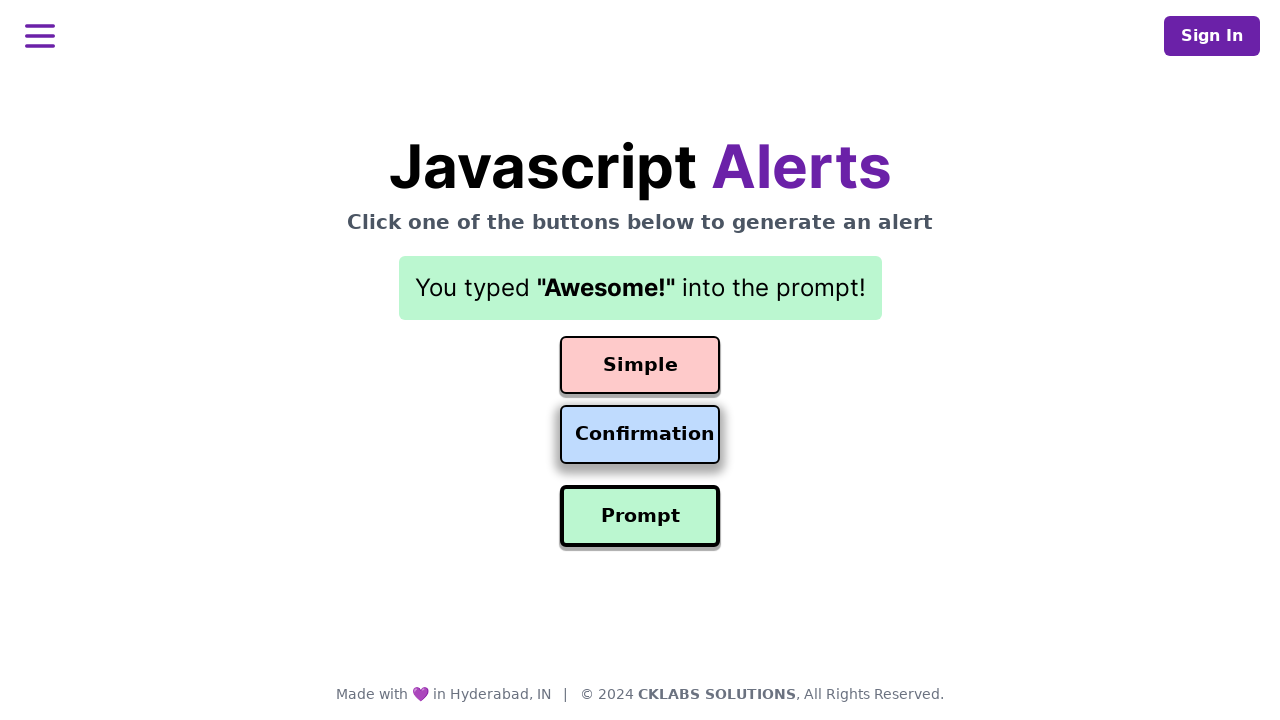

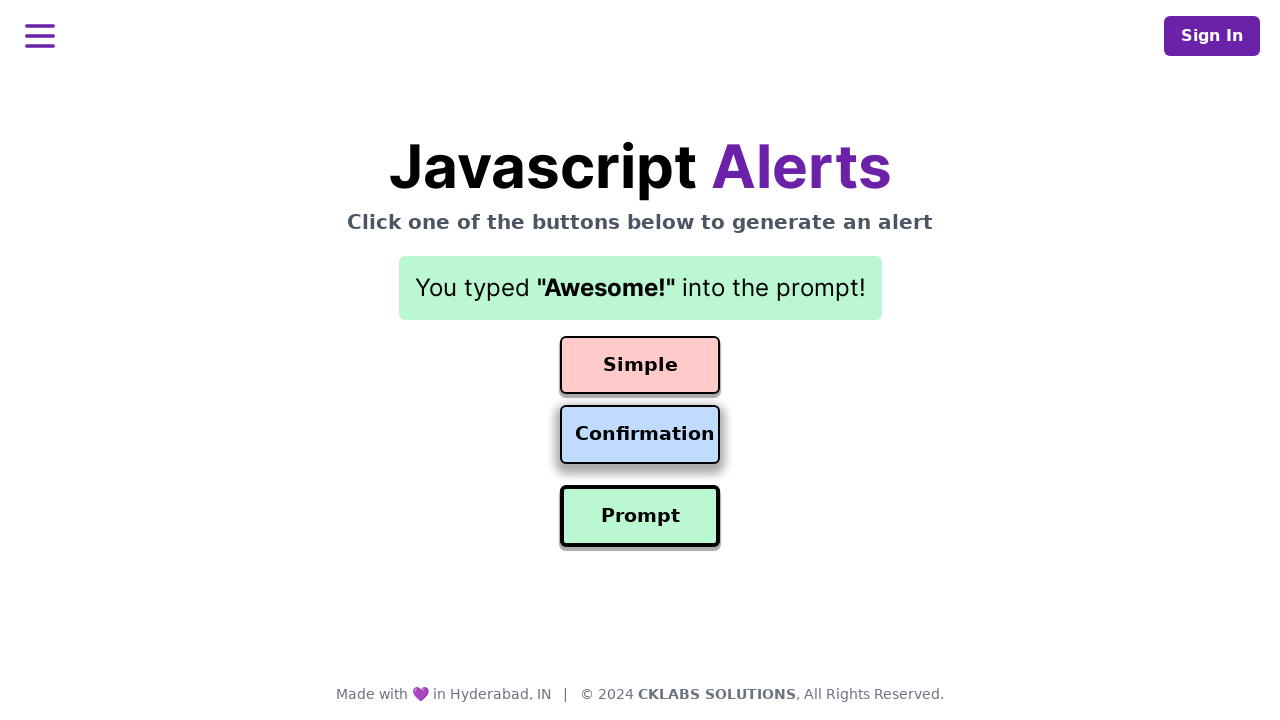